Visits JPL Space page and clicks the full image button to view the featured image

Starting URL: https://data-class-jpl-space.s3.amazonaws.com/JPL_Space/index.html

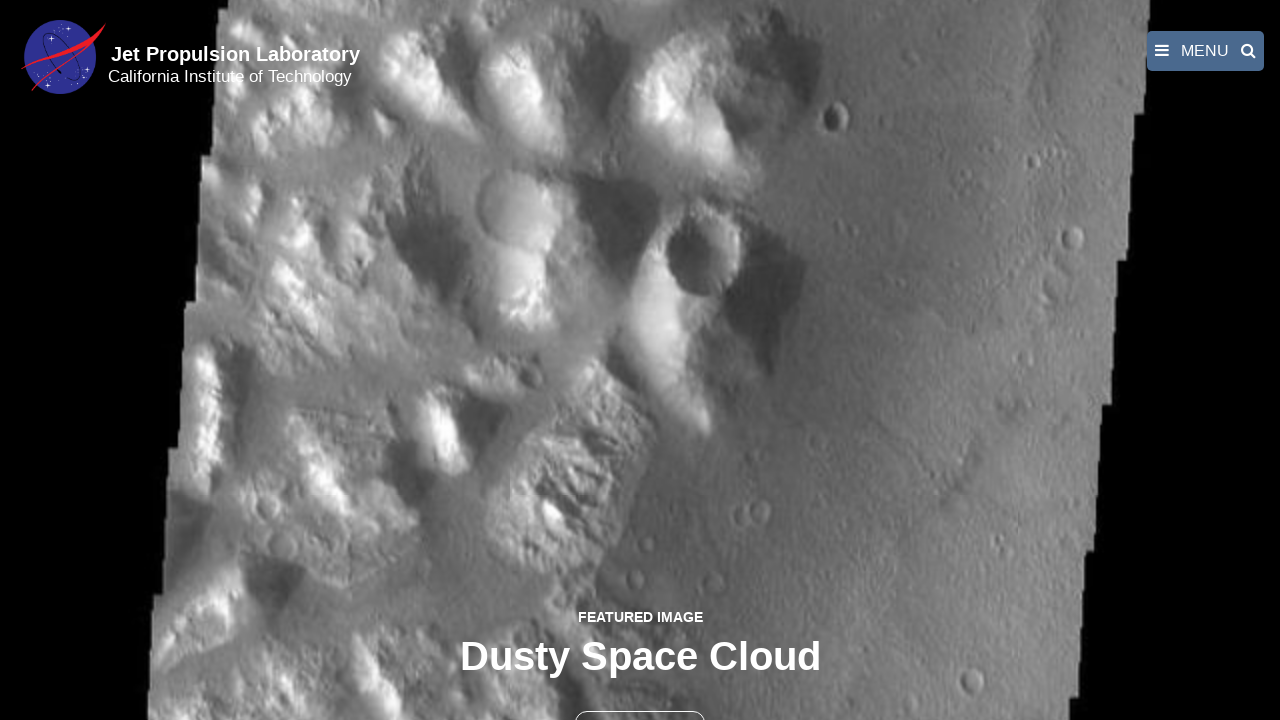

Navigated to JPL Space page
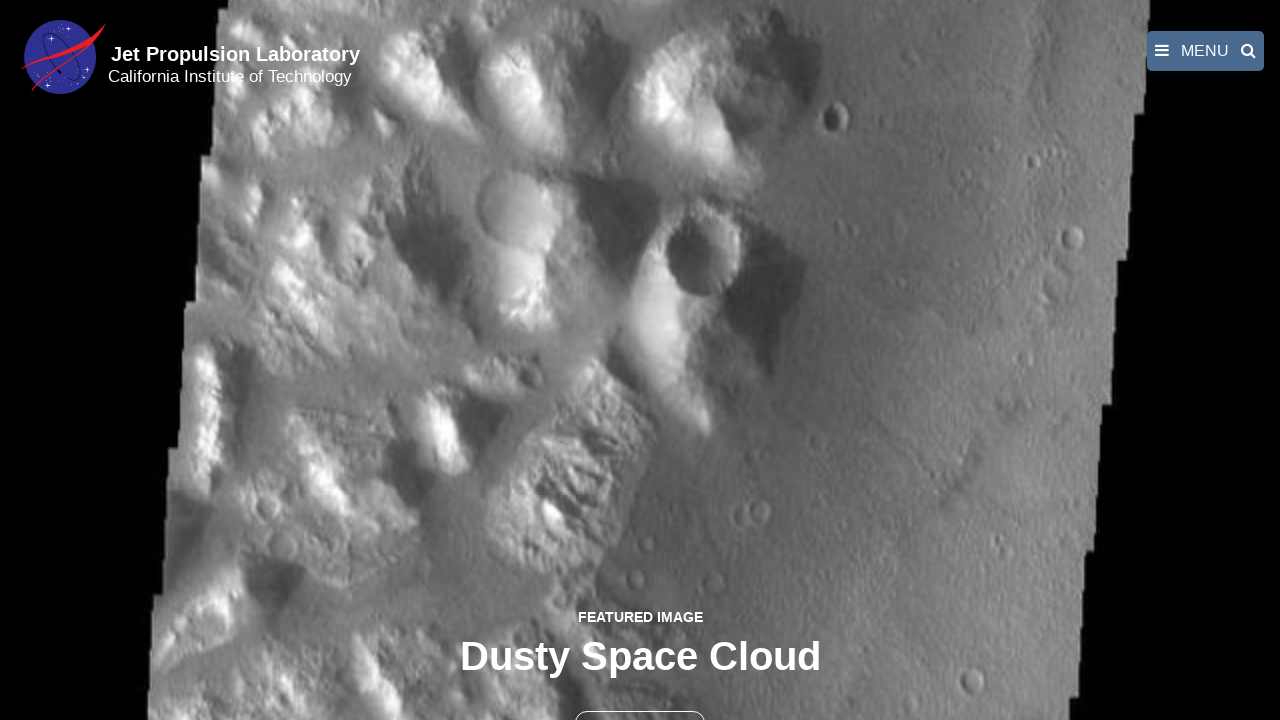

Clicked the full image button to view featured image at (640, 699) on button >> nth=1
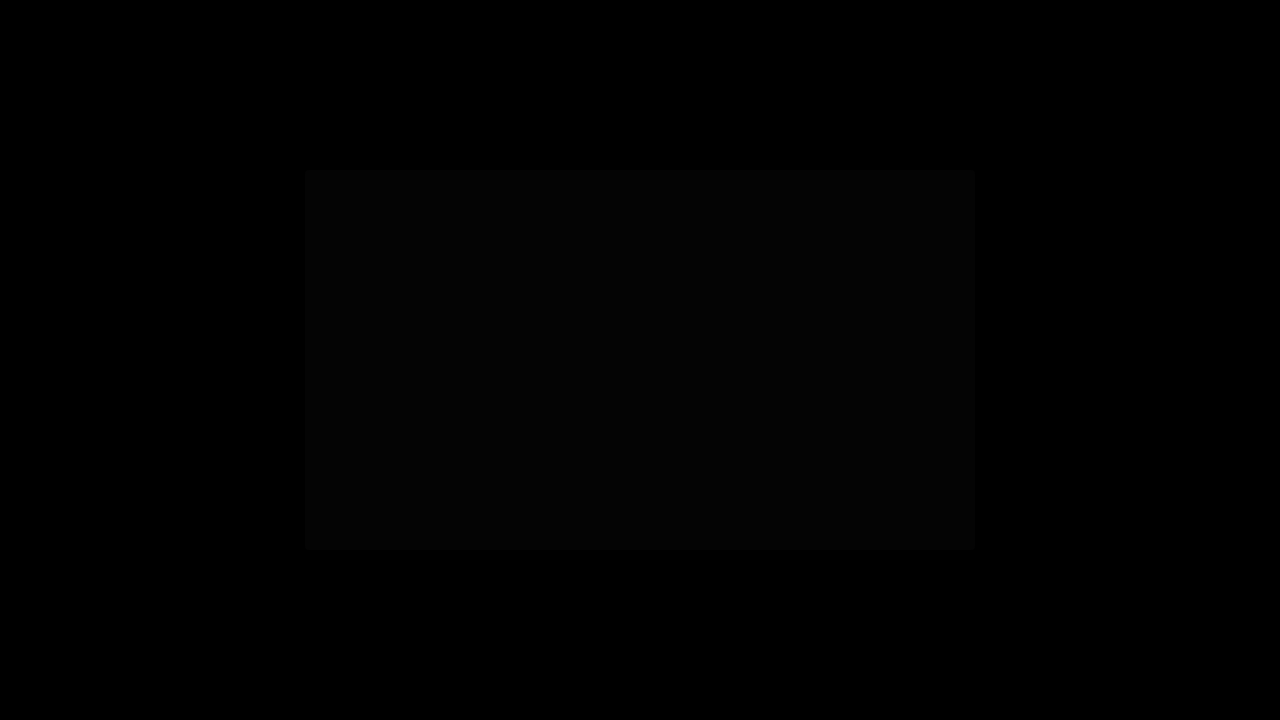

Featured image loaded in fancybox viewer
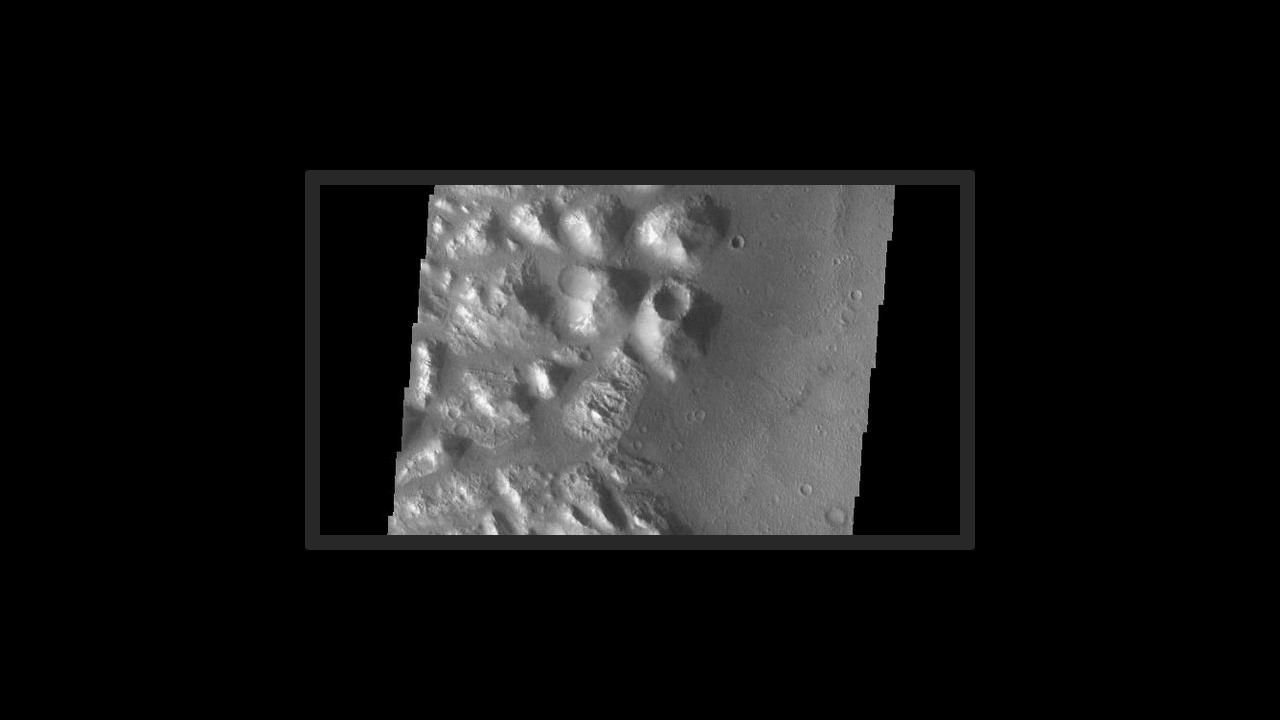

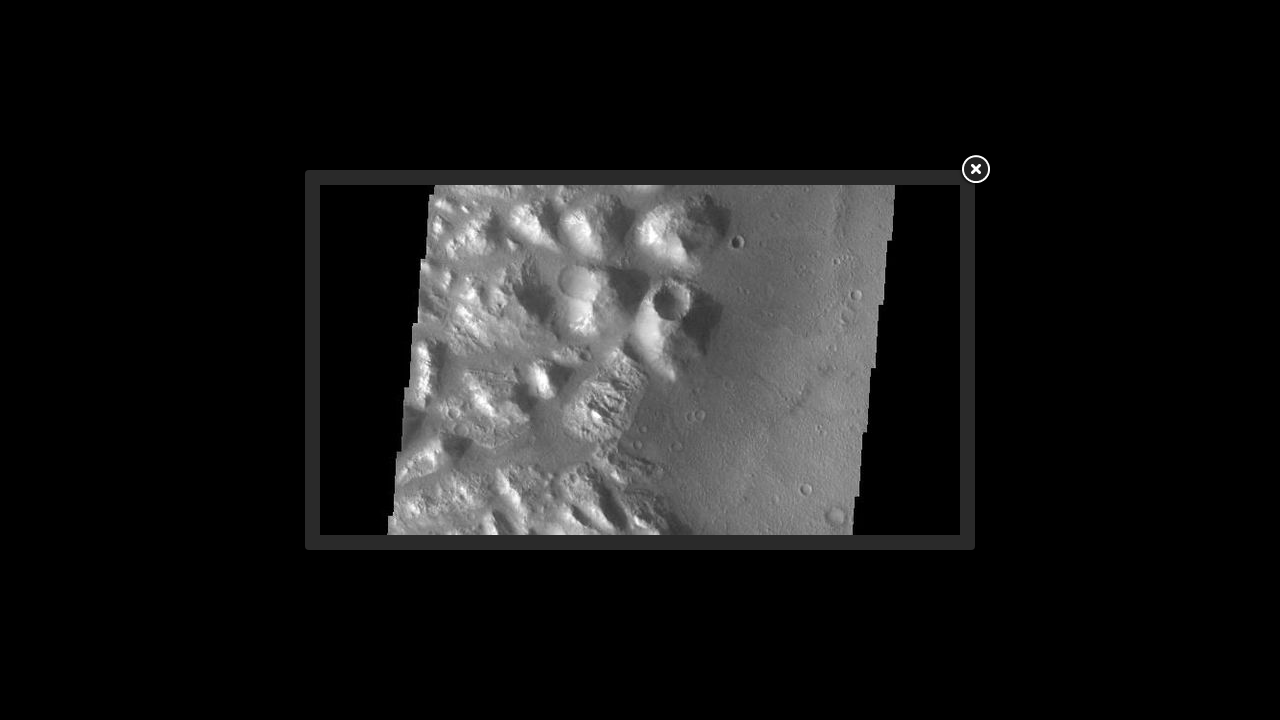